Tests radio button functionality by clicking on the Radio Button menu and selecting the Yes option.

Starting URL: https://demoqa.com/elements

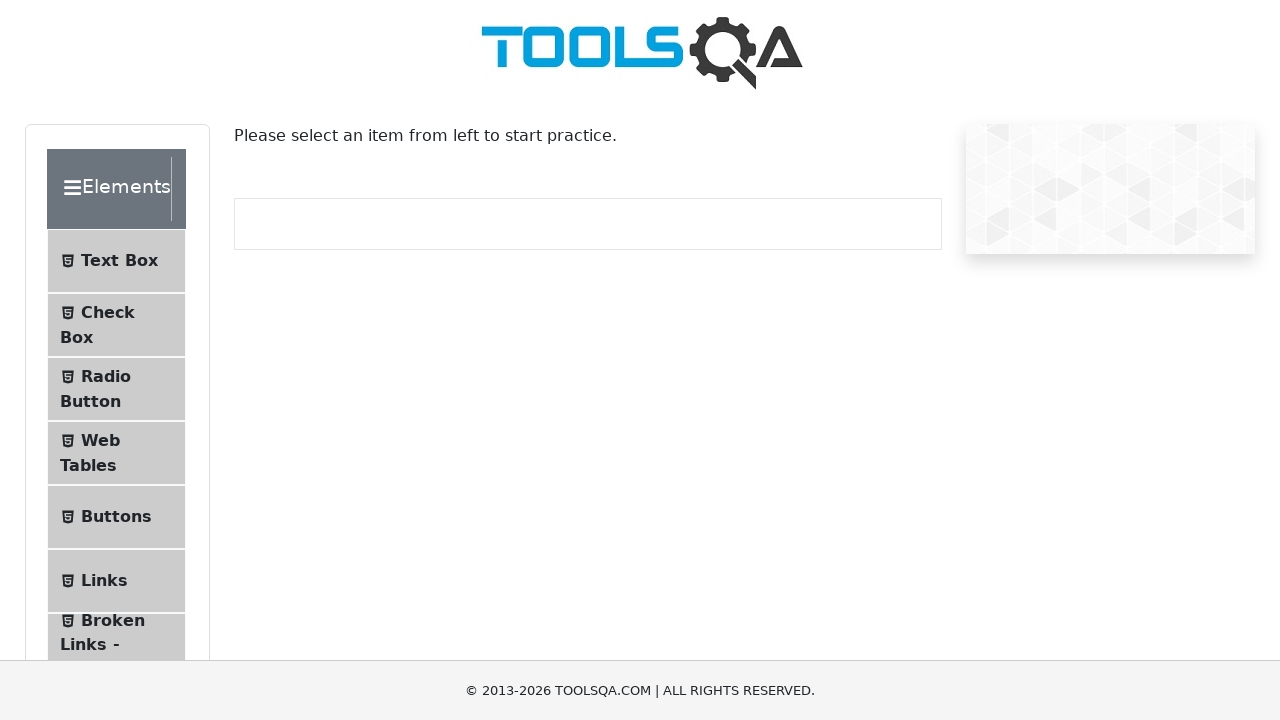

Clicked on Radio Button menu item at (106, 376) on text=Radio Button
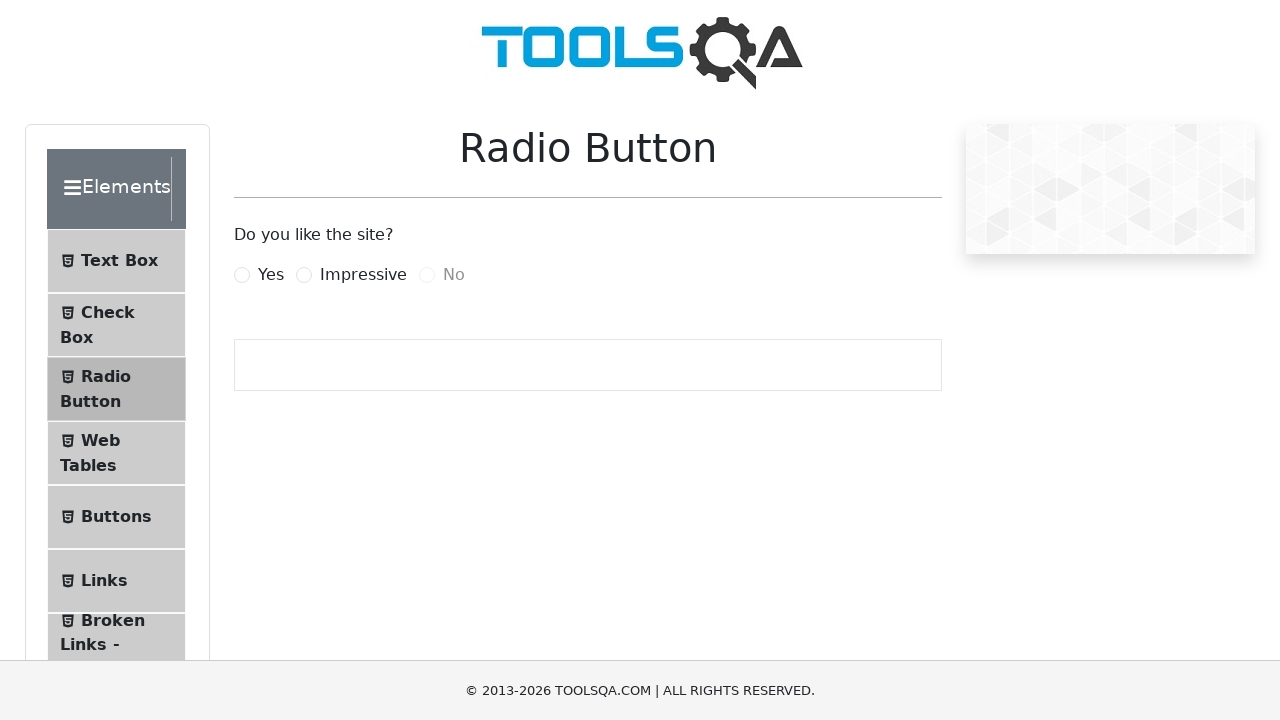

Radio Button page loaded and Yes radio button option is visible
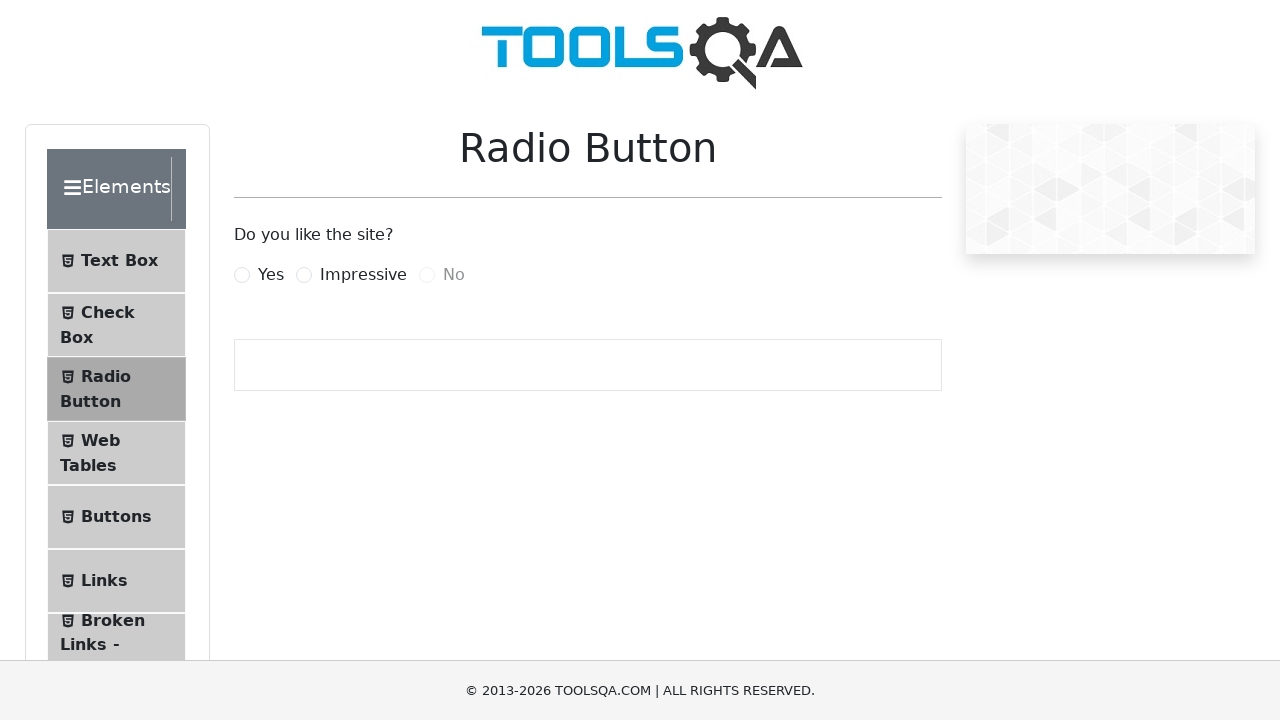

Clicked on Yes radio button option at (271, 275) on label[for='yesRadio']
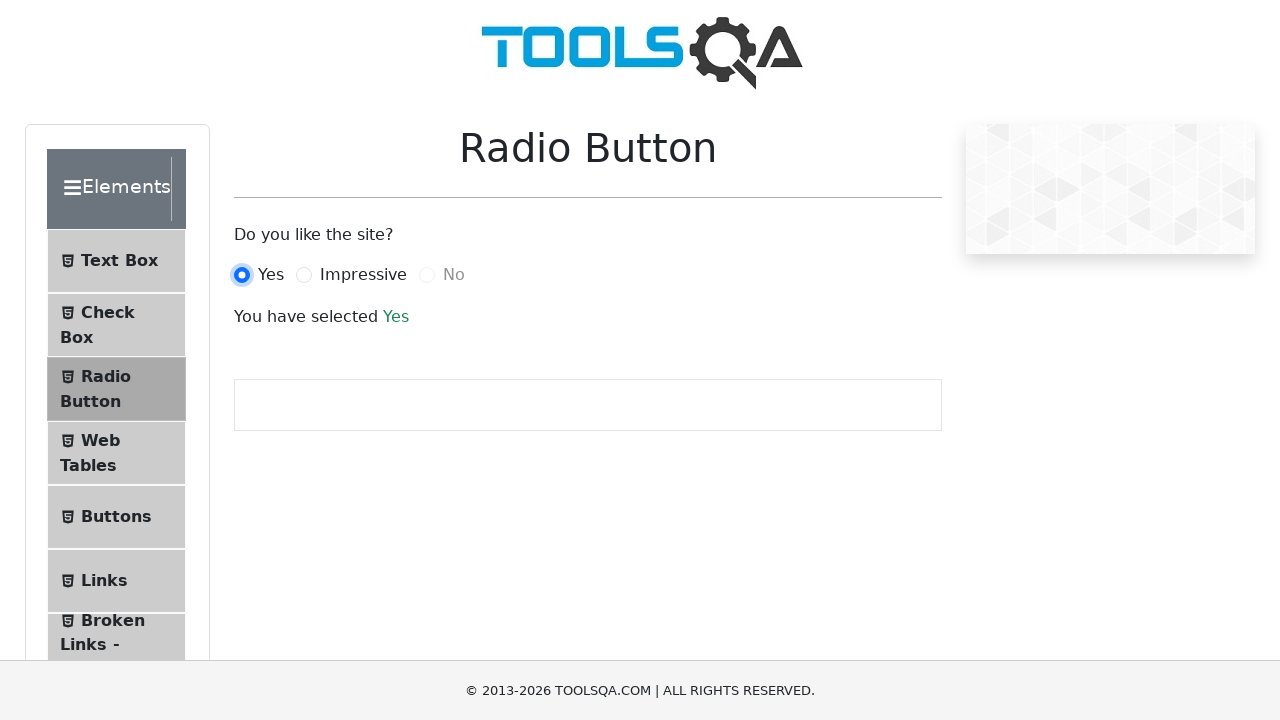

Selection confirmation text appeared, verifying Yes option was selected
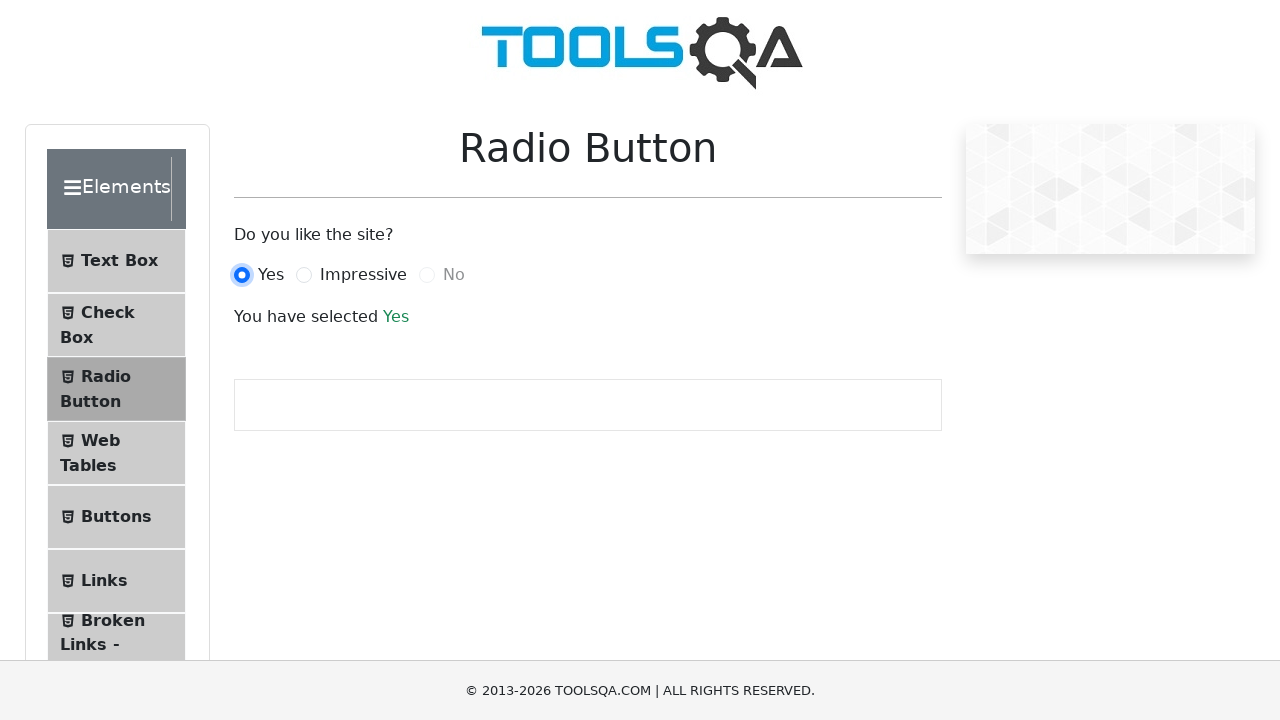

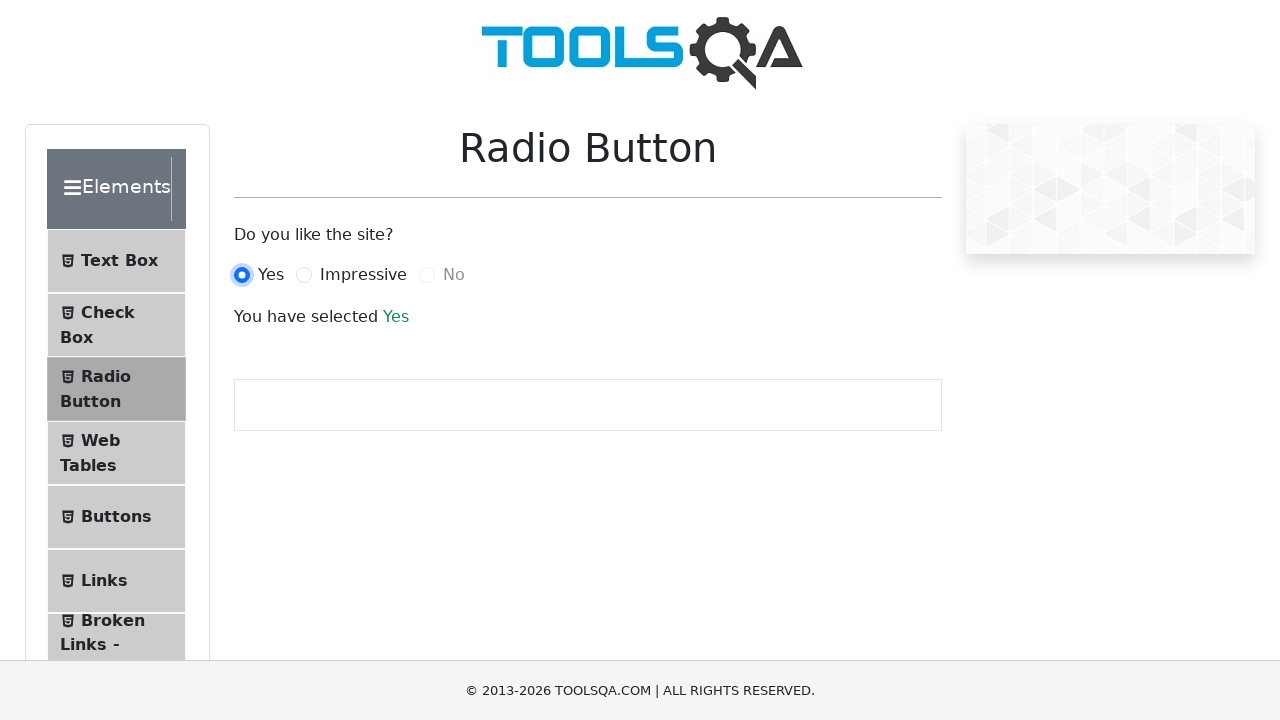